Tests the Disappearing Elements page by refreshing until 5 navigation elements are displayed, with a maximum of 10 attempts.

Starting URL: https://the-internet.herokuapp.com/

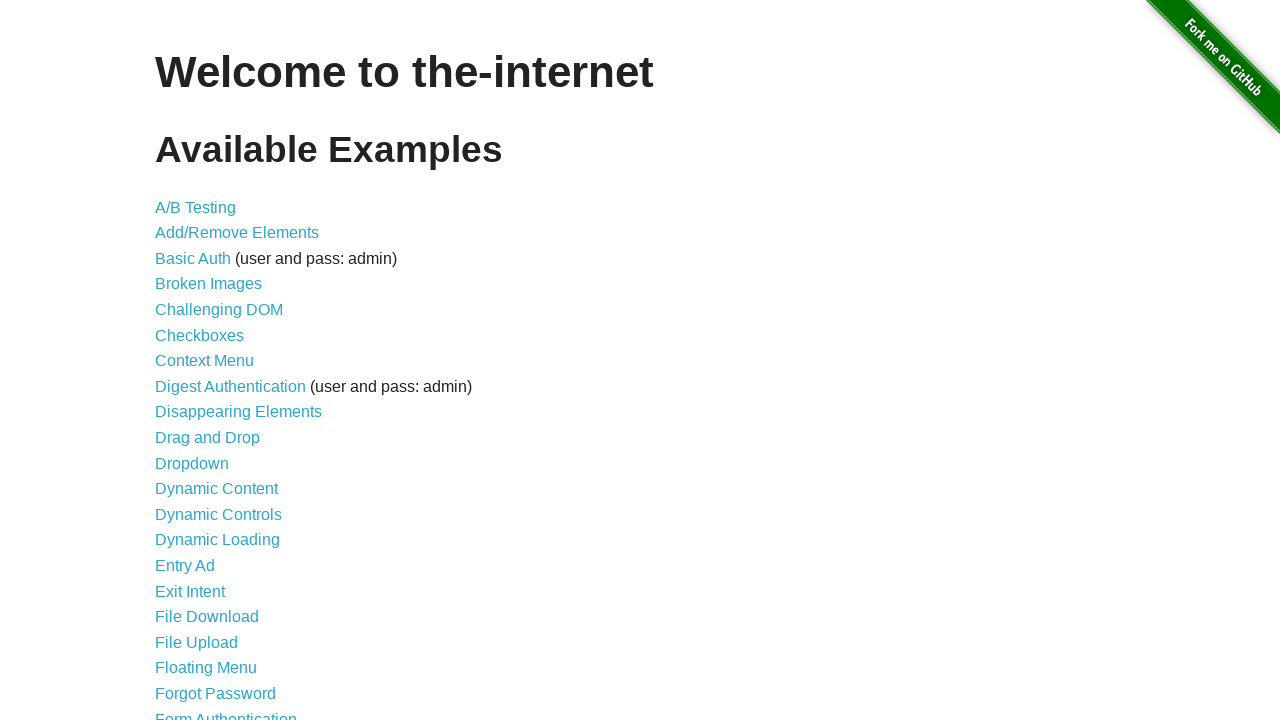

Clicked on Disappearing Elements link at (238, 412) on xpath=//a[@href='/disappearing_elements']
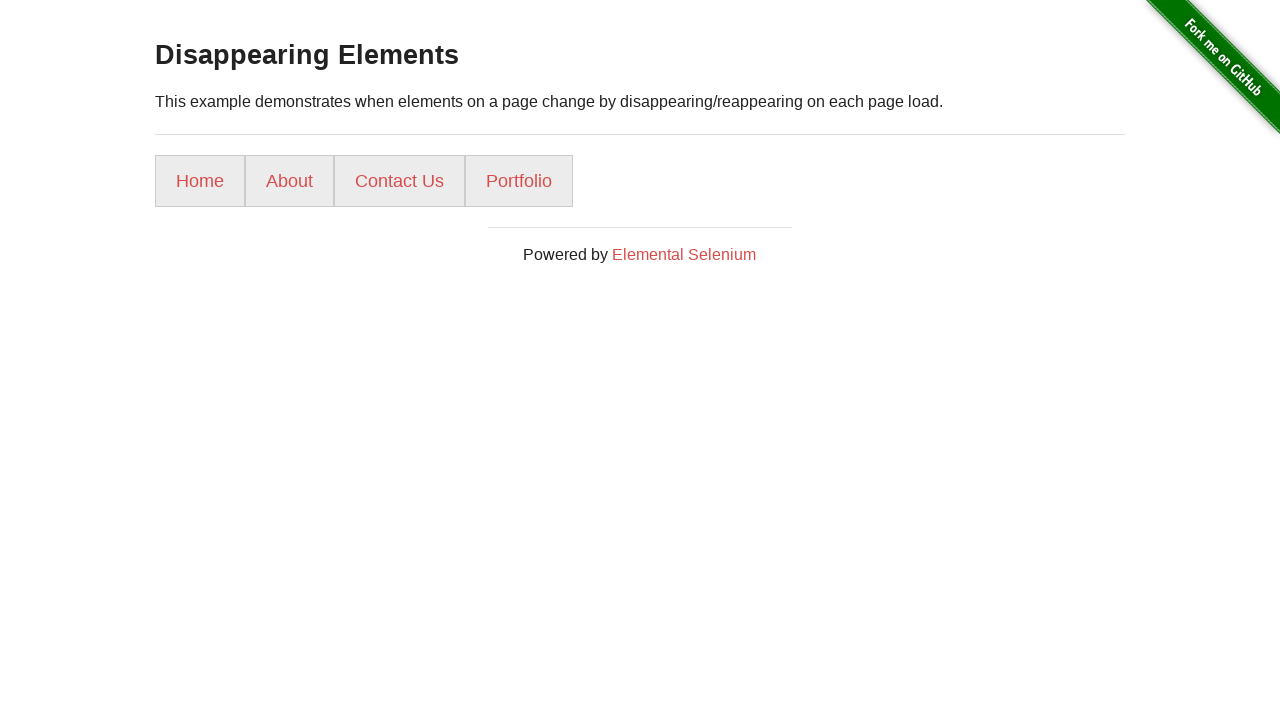

Located all navigation elements (attempt 1)
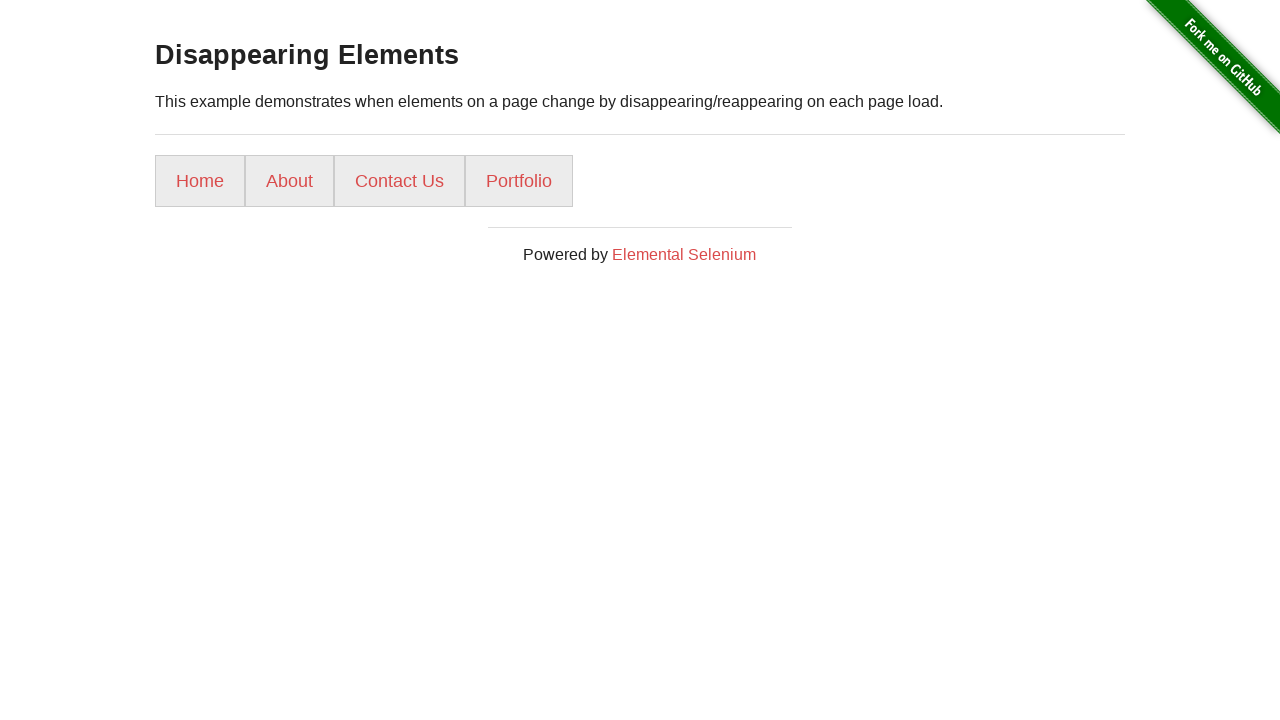

Reloaded page (attempt 1 complete, retrying)
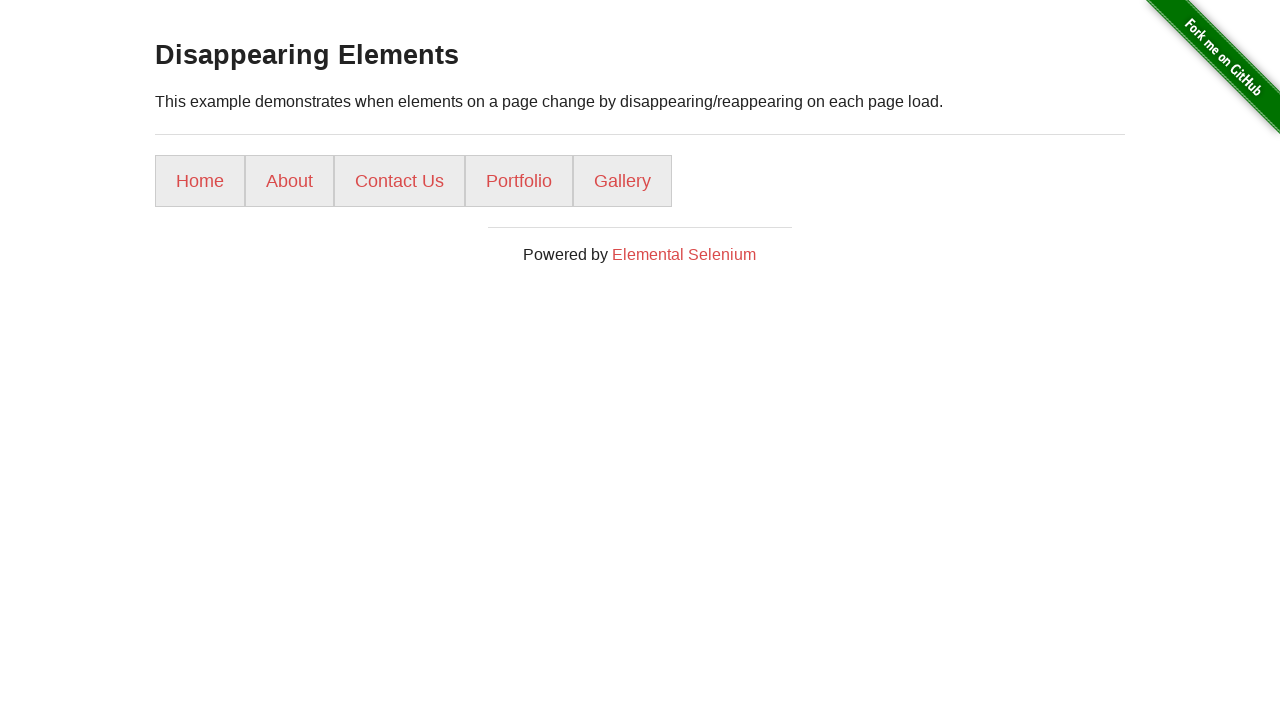

Located all navigation elements (attempt 2)
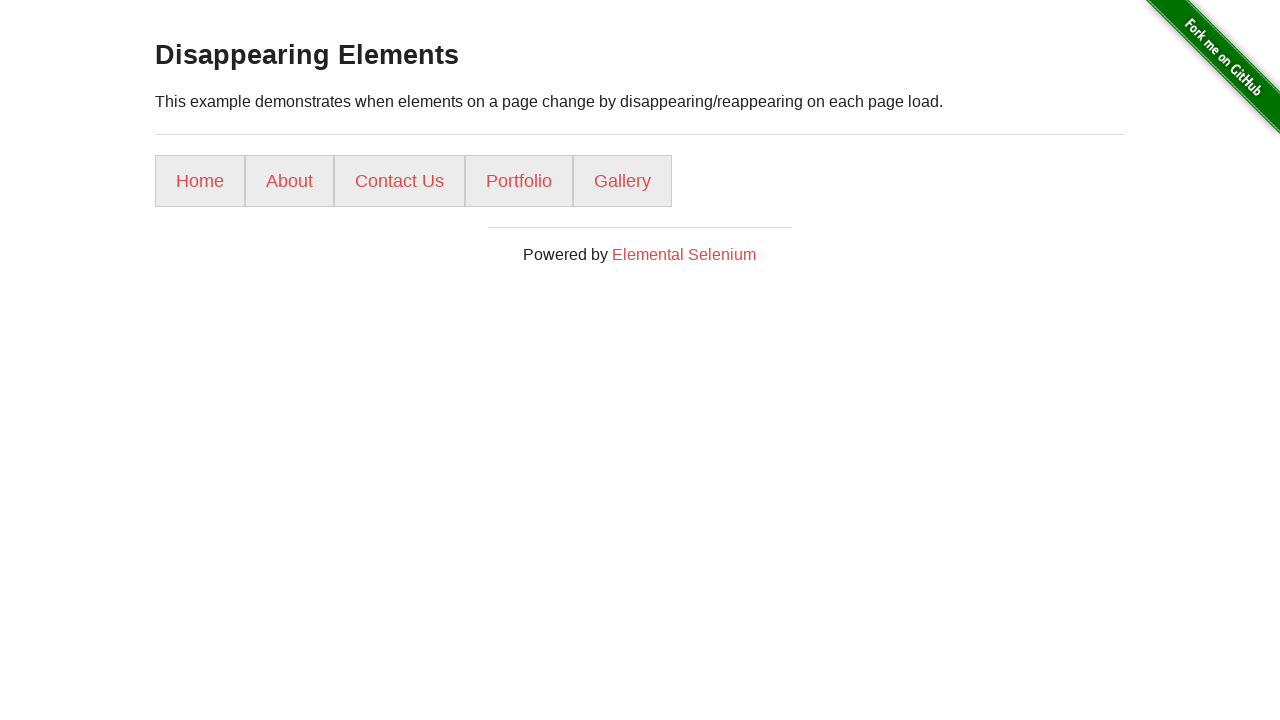

Found 5 navigation elements on attempt 2
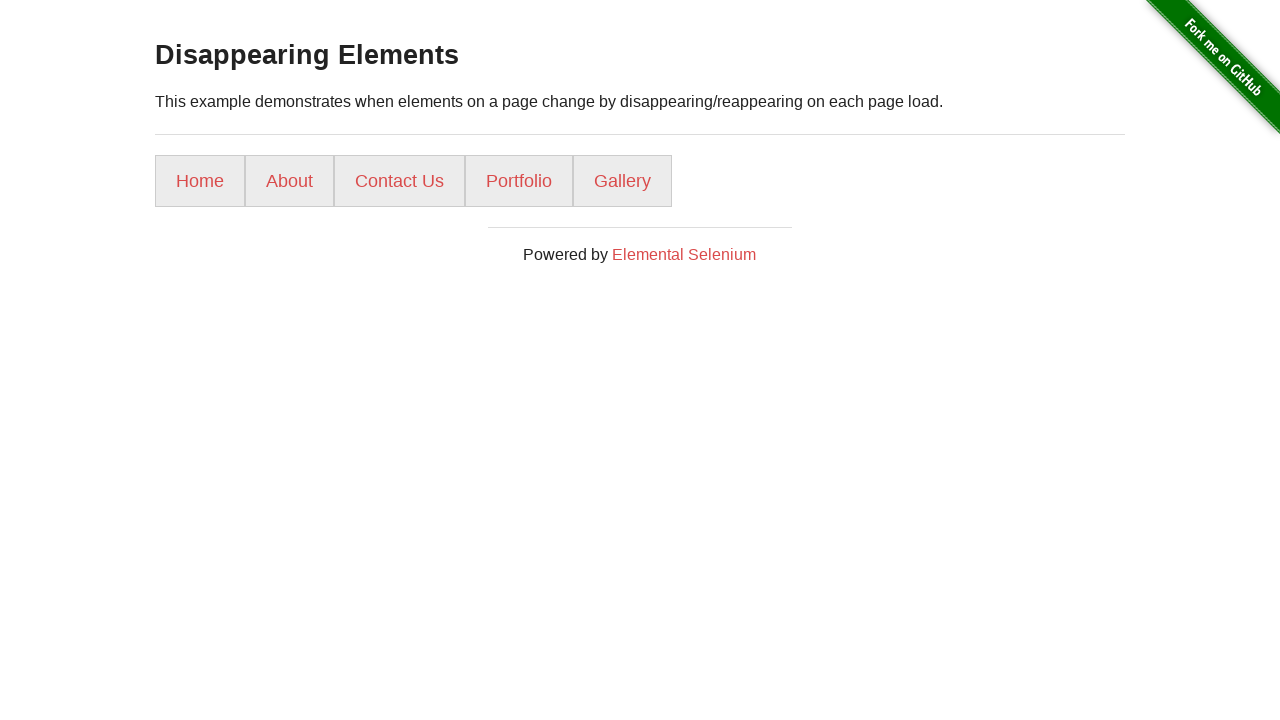

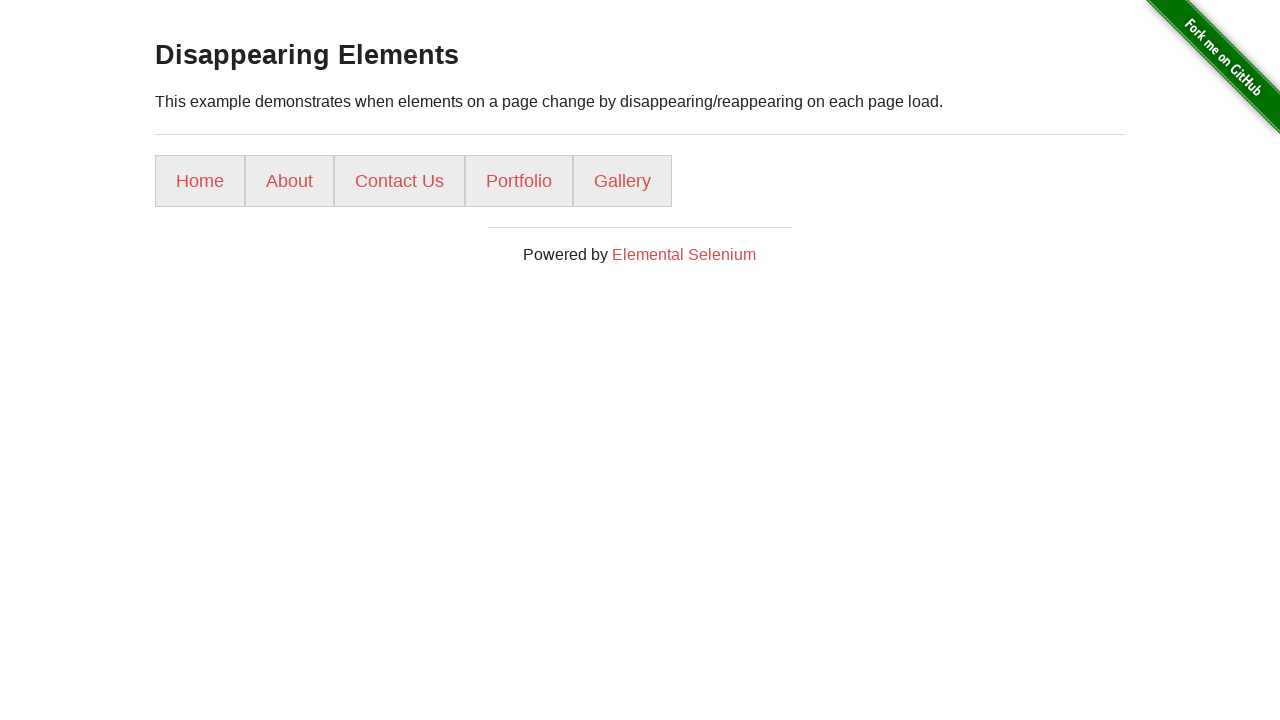